Tests the add-to-cart functionality on BrowserStack demo e-commerce site by clicking on a product's add to cart button and verifying the product appears in the shopping cart.

Starting URL: https://www.bstackdemo.com

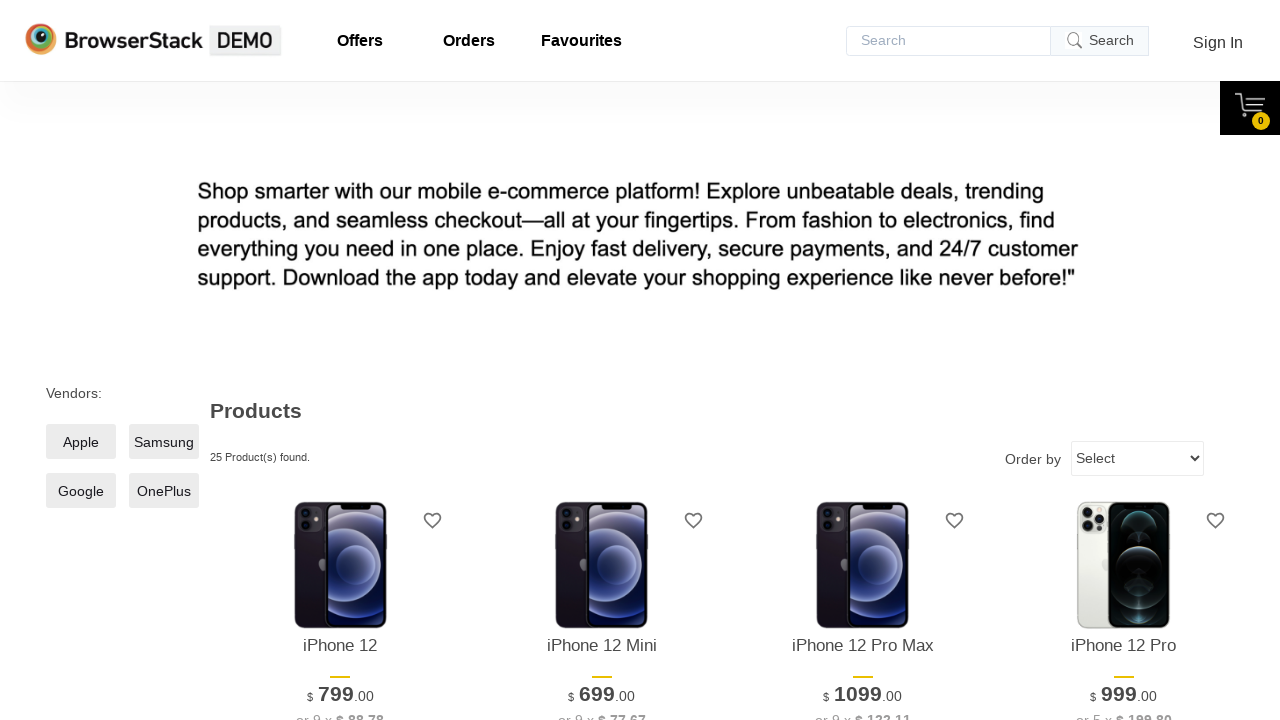

Retrieved the name of the first product
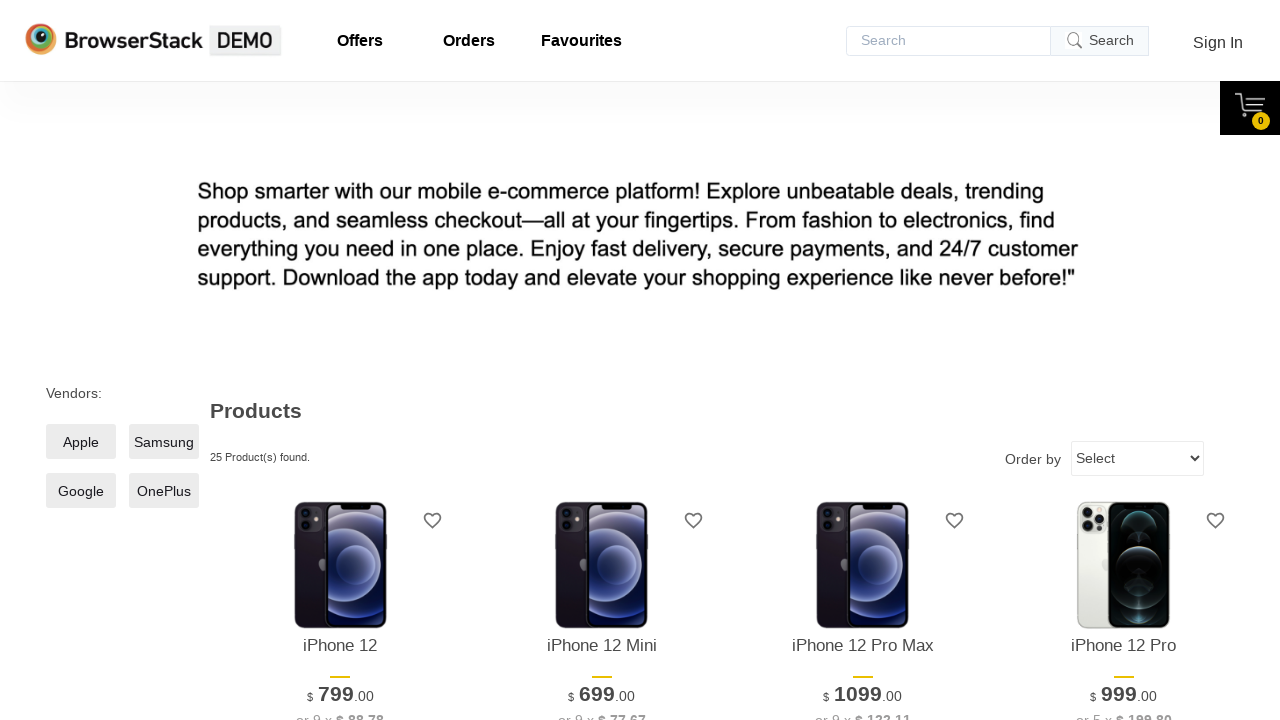

Clicked the 'Add to cart' button for the first product at (340, 361) on xpath=//*[@id='1']/div[4]
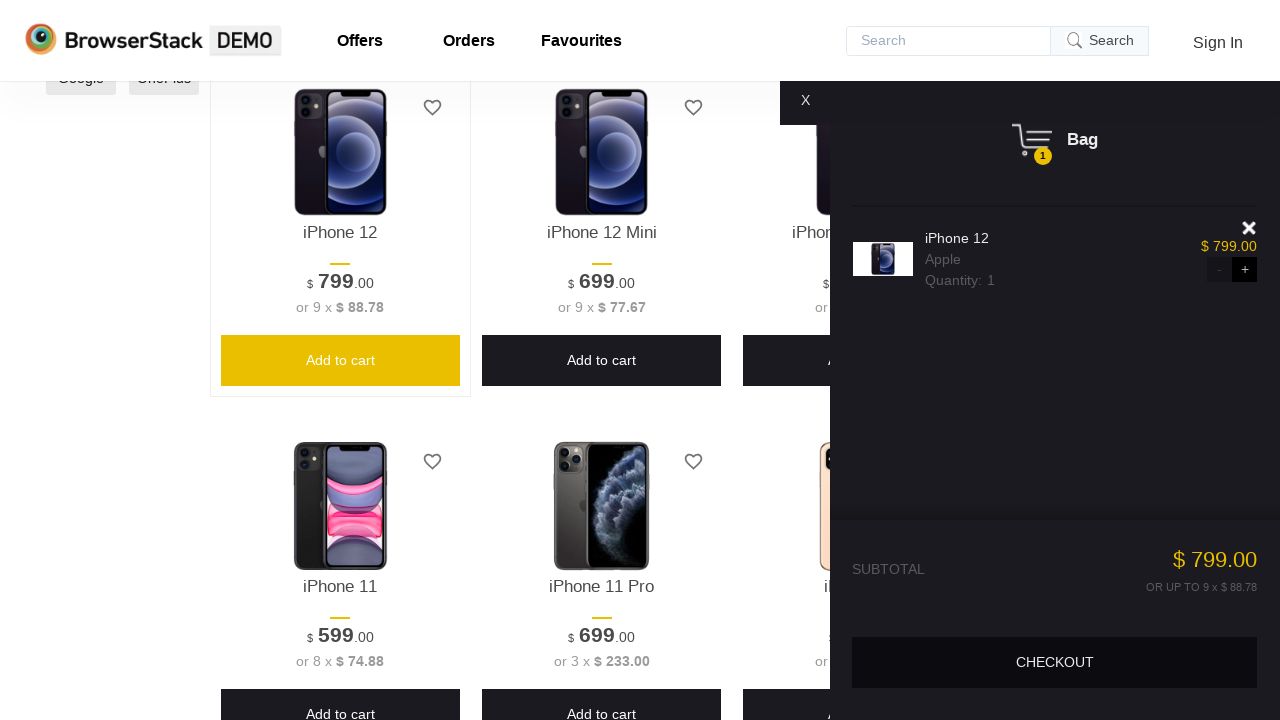

Shopping cart content became visible
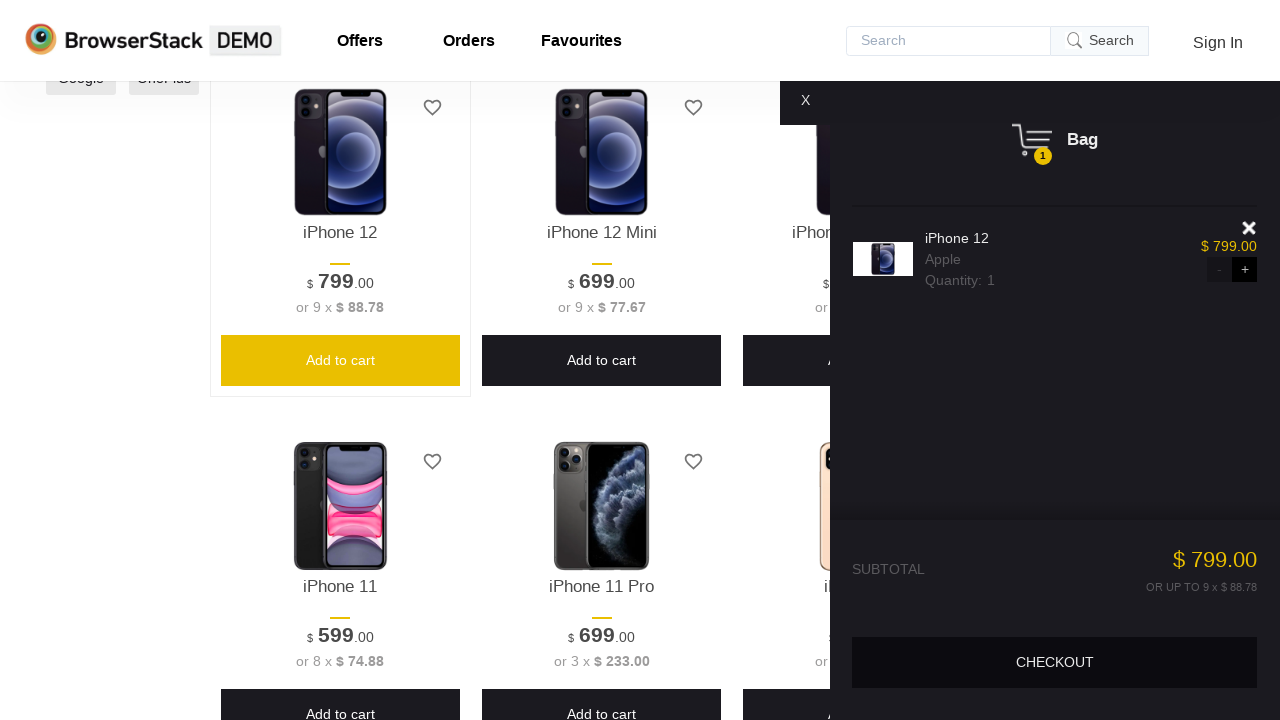

Retrieved the product name from the shopping cart
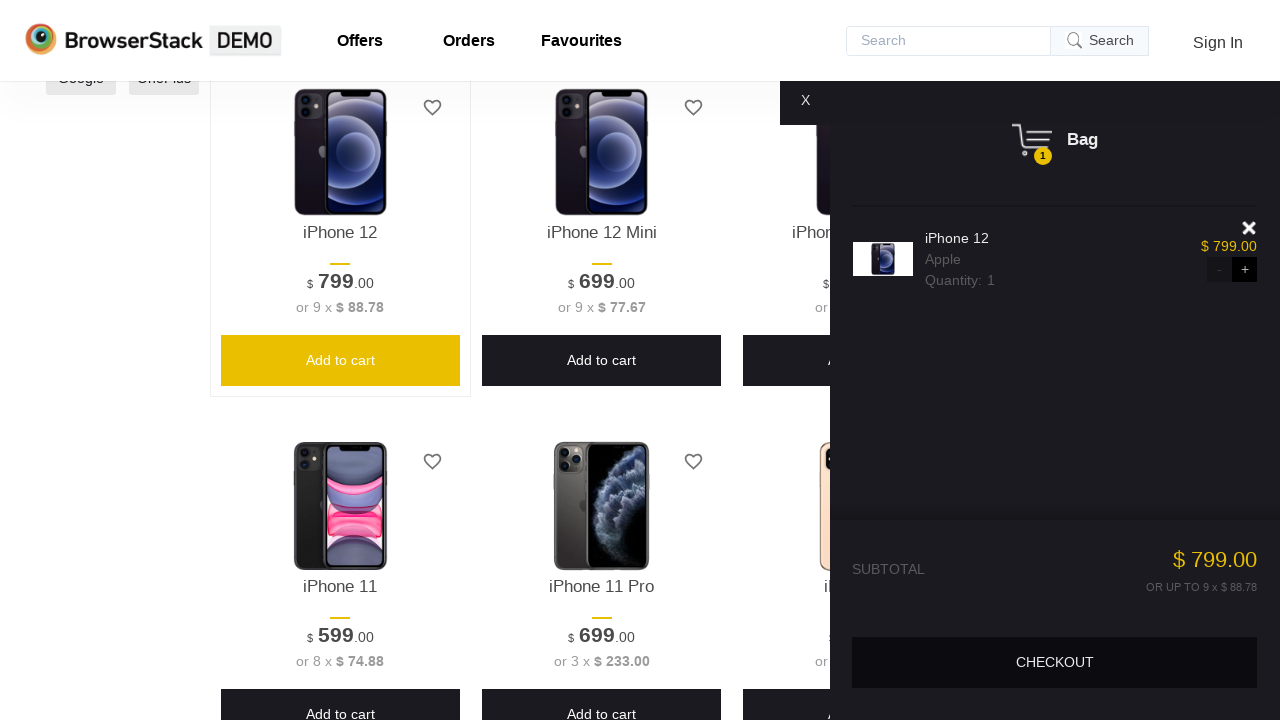

Verified that product 'iPhone 12' was successfully added to cart
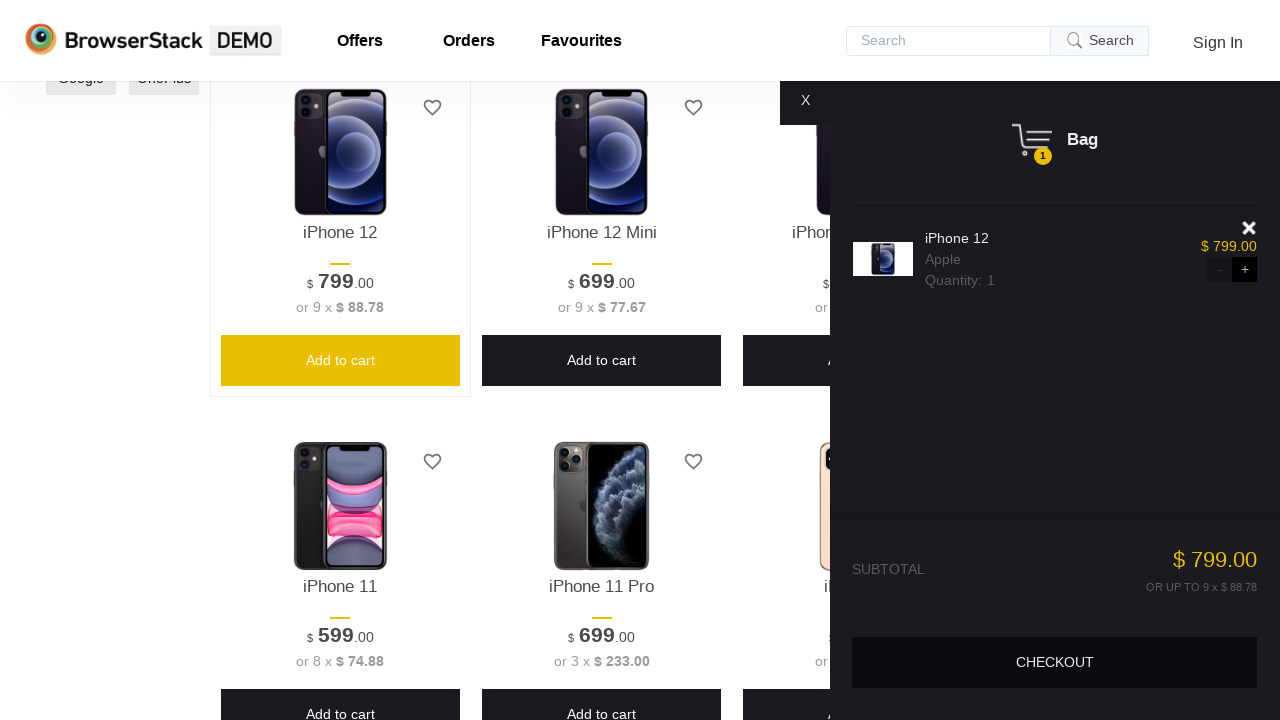

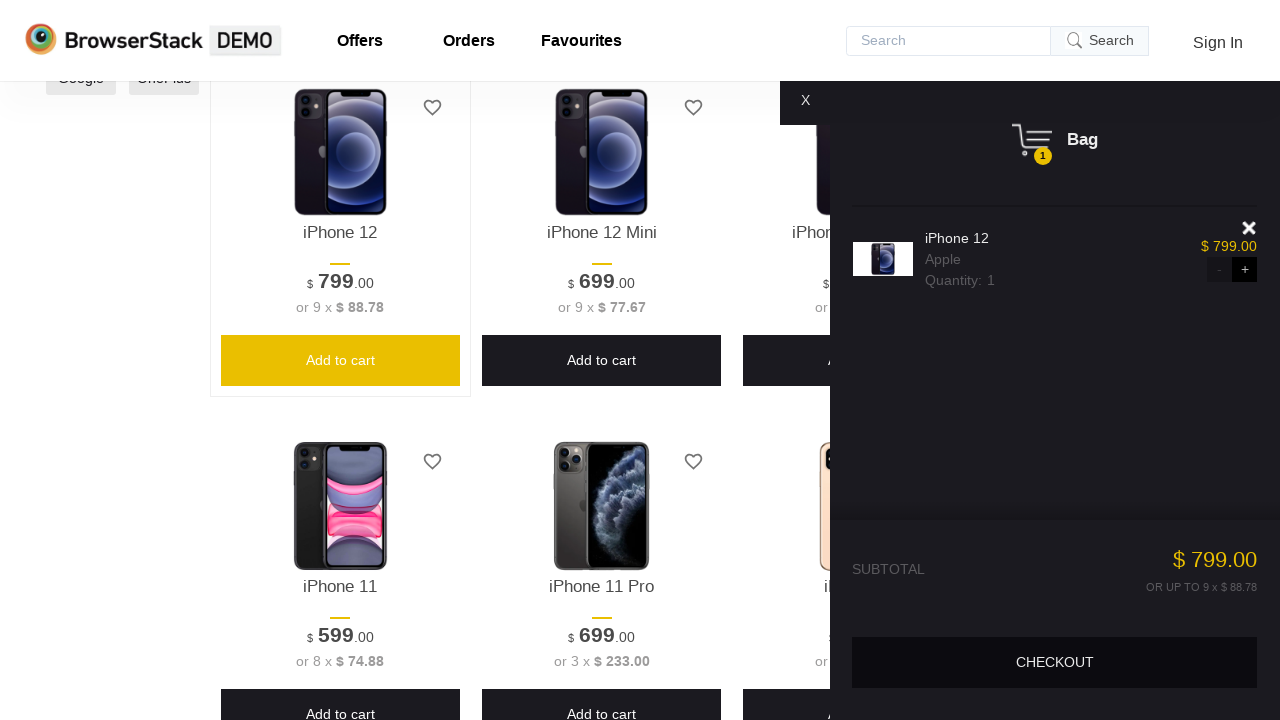